Tests GPS coordinates lookup functionality by entering a location address and verifying that latitude and longitude values are returned

Starting URL: https://www.coordenadas-gps.com/

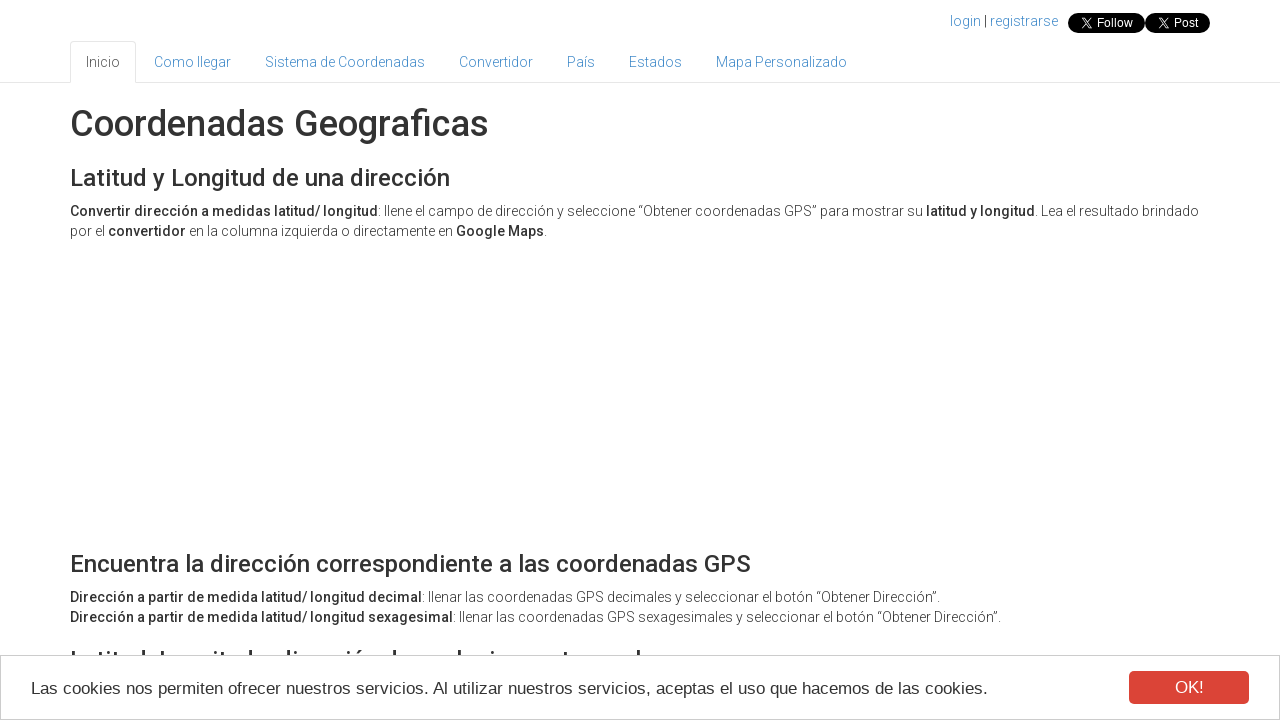

Filled address field with 'Universidad Politécnica de Valencia' on #address
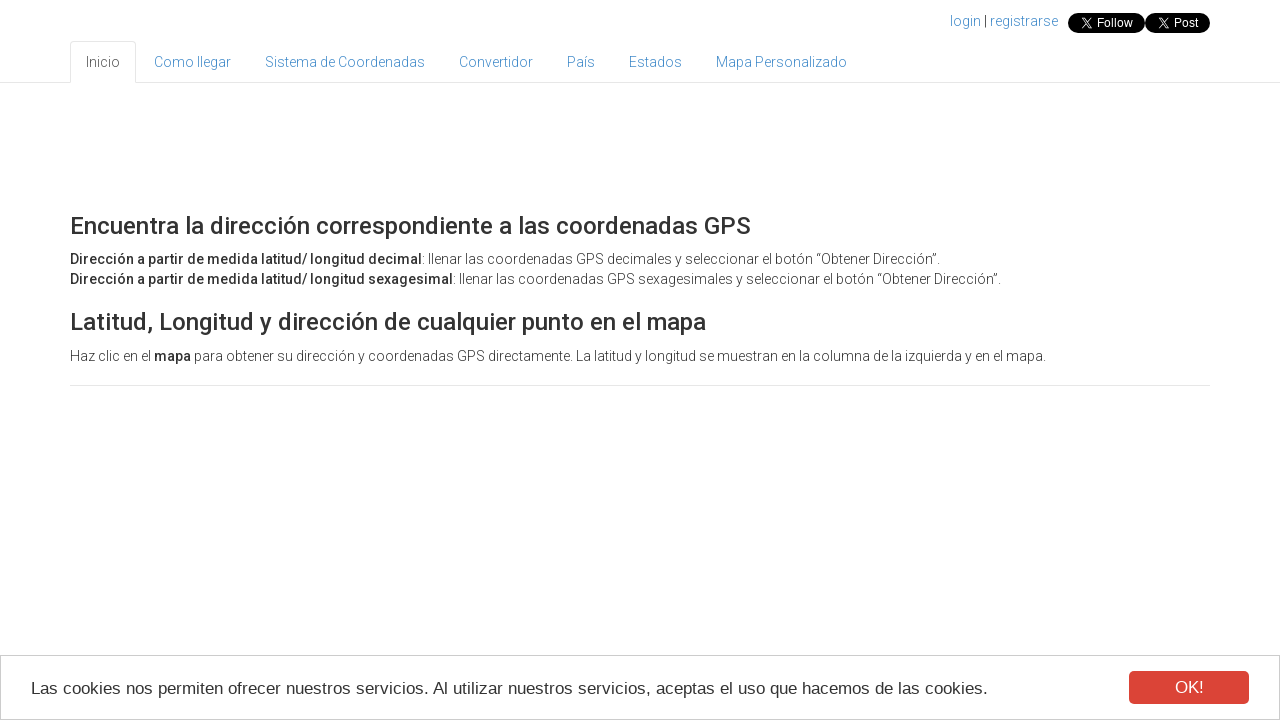

Pressed Enter to submit the GPS coordinates lookup form on #address
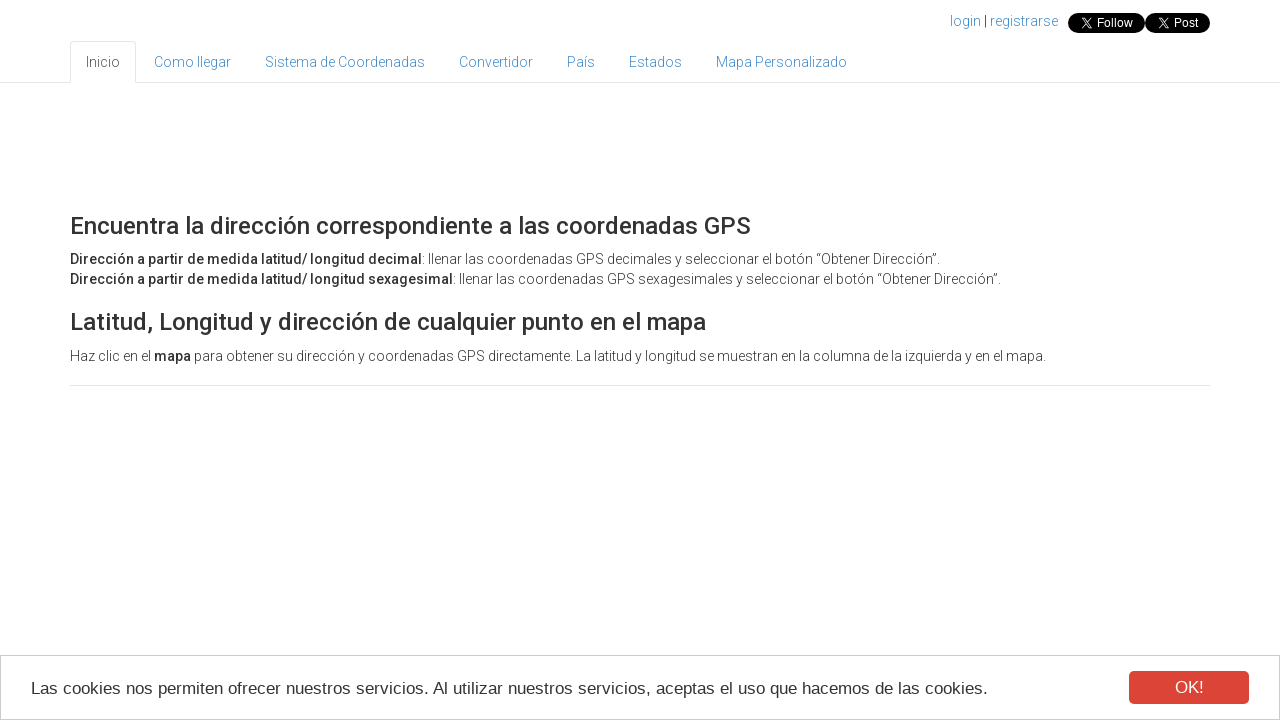

Longitude field appeared on the page
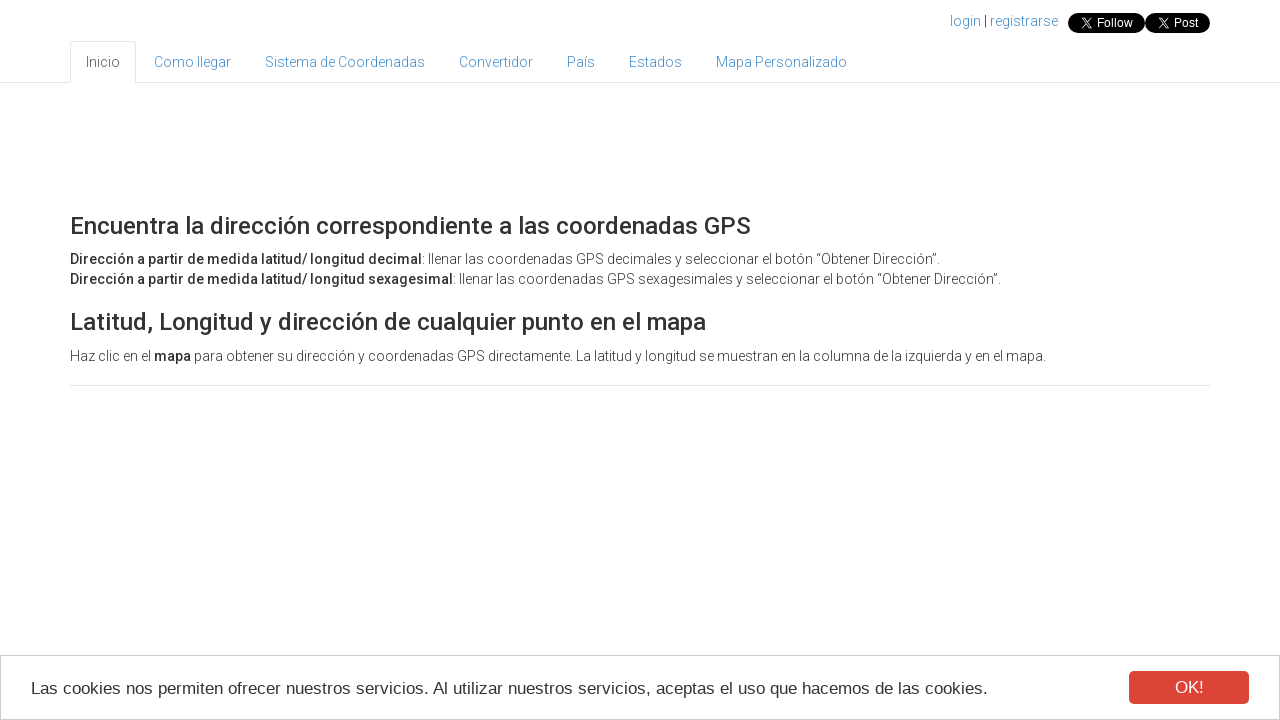

Latitude field appeared on the page
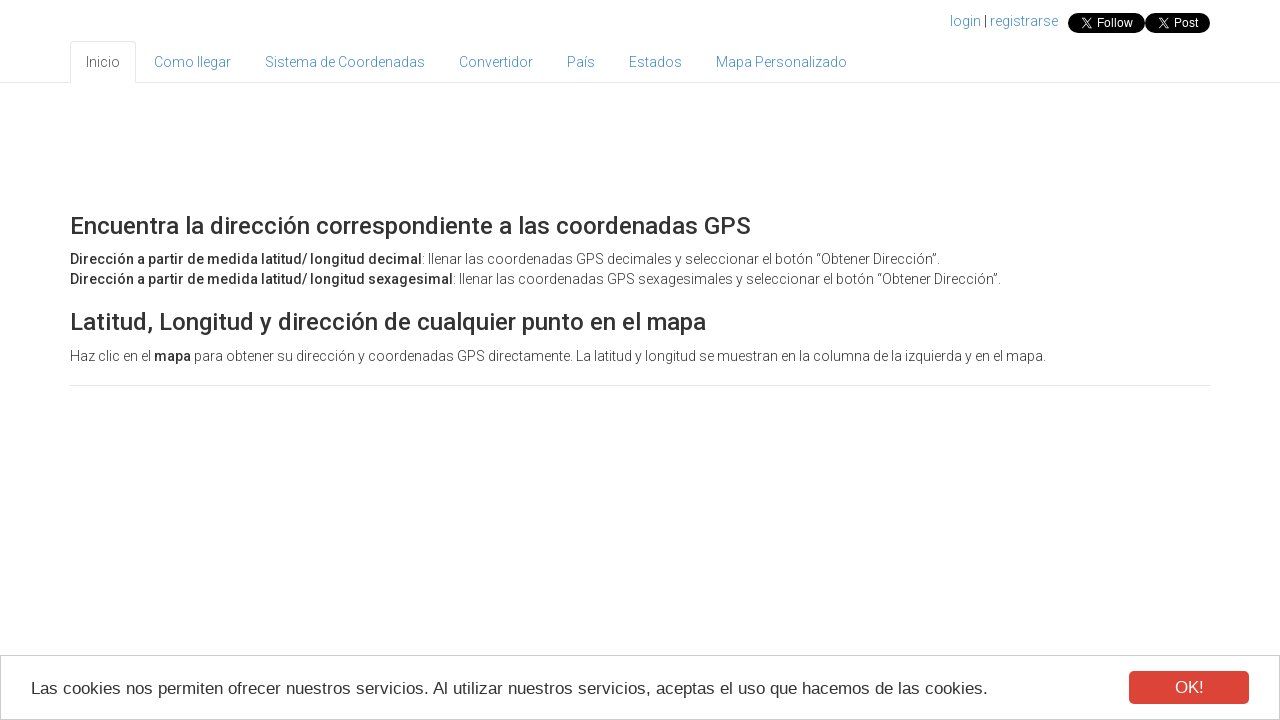

Longitude field populated with a value
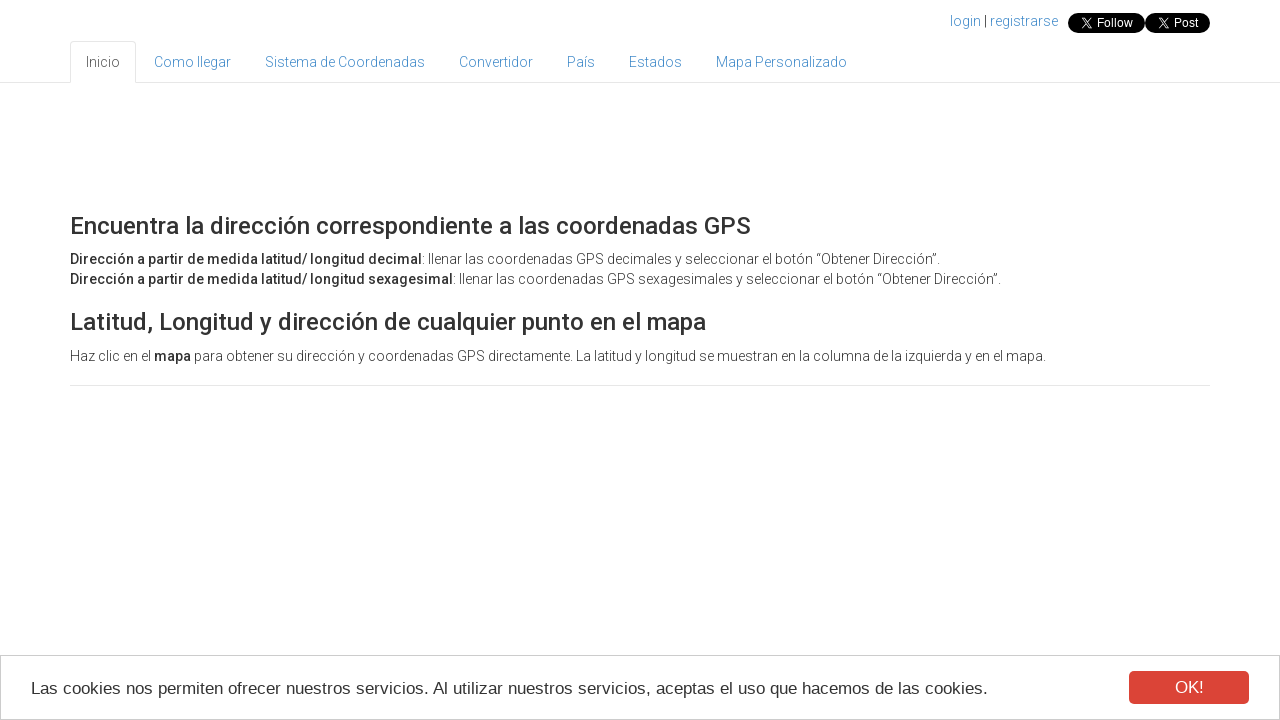

Latitude field populated with a value
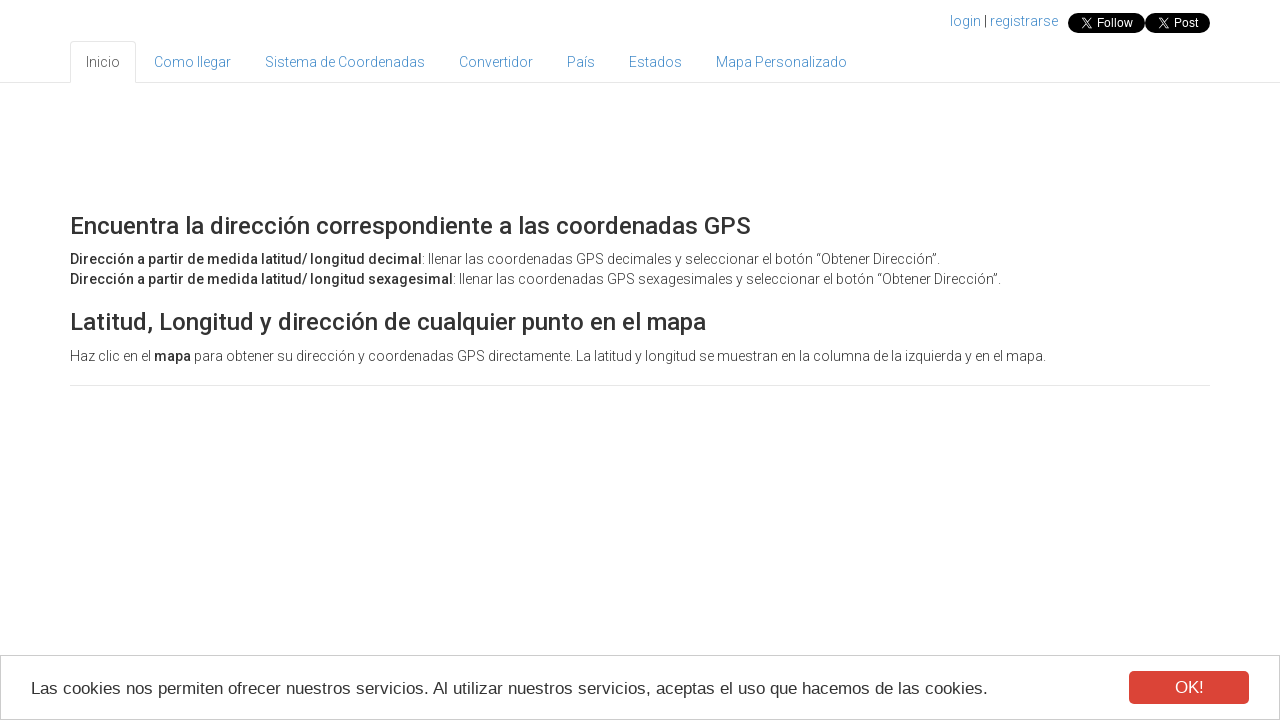

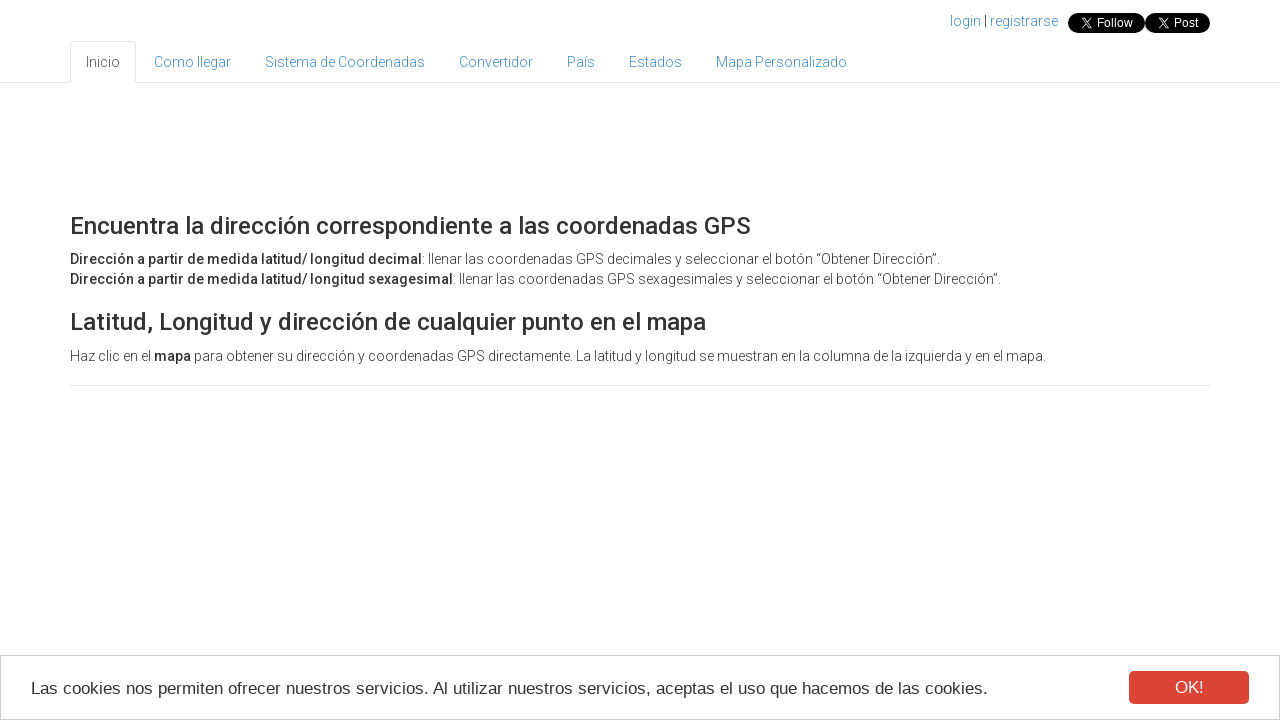